Tests the Eprime analysis with a sentence containing incorrect/multiple be-verbs to verify violation detection

Starting URL: https://www.exploratorytestingacademy.com/app/

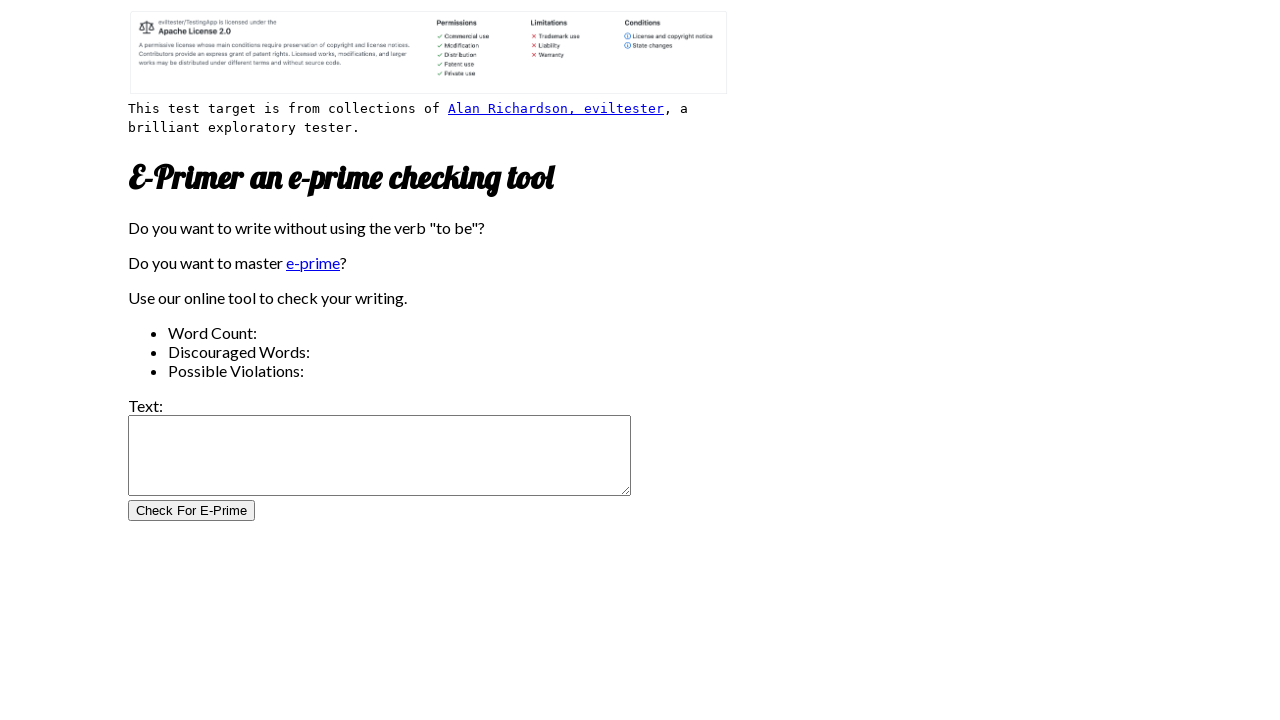

Filled input field with sentence containing multiple be-verbs: 'He is being very lazy and she was too' on #inputtext
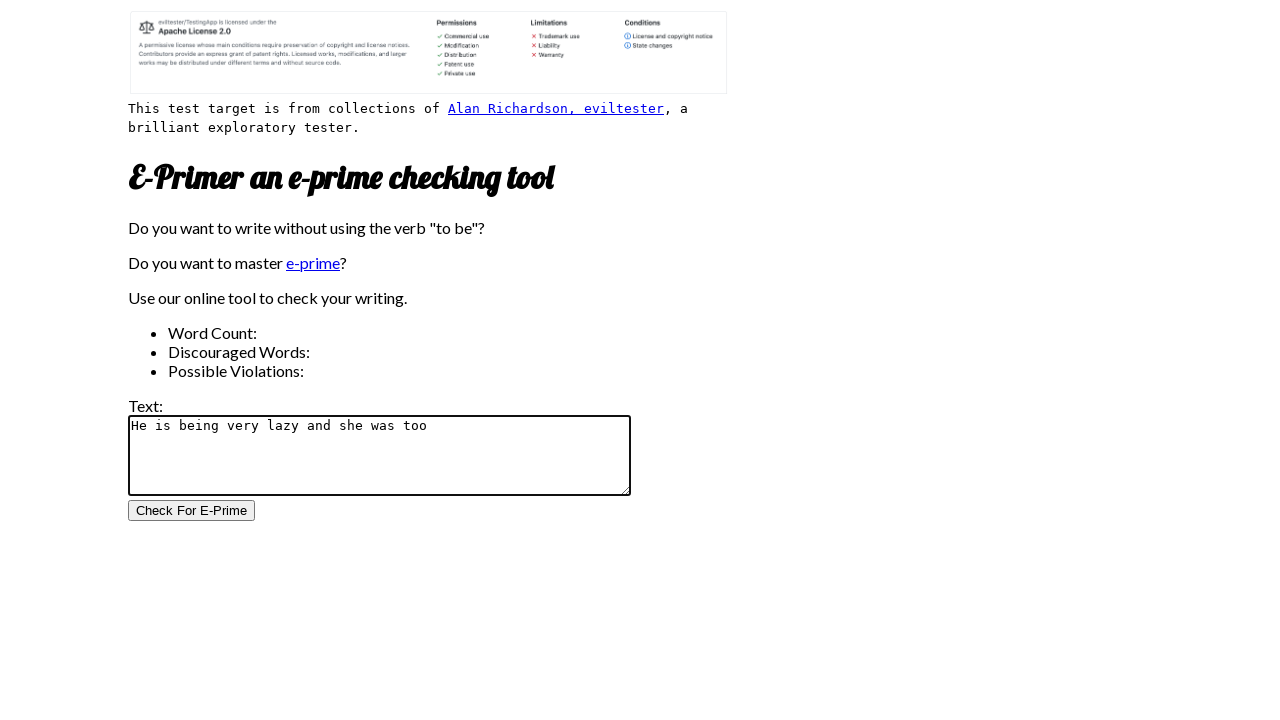

Clicked CheckForEPrimeButton to analyze the sentence at (192, 511) on #CheckForEPrimeButton
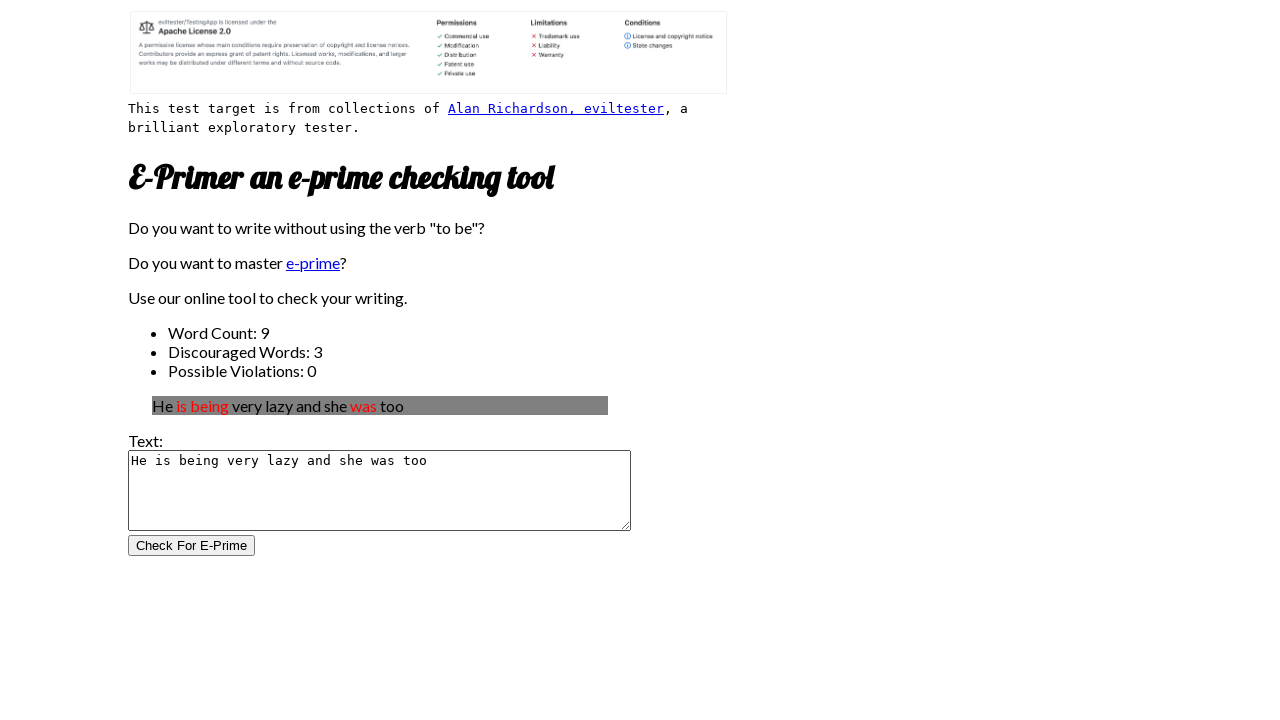

Eprime analysis results loaded and word count displayed
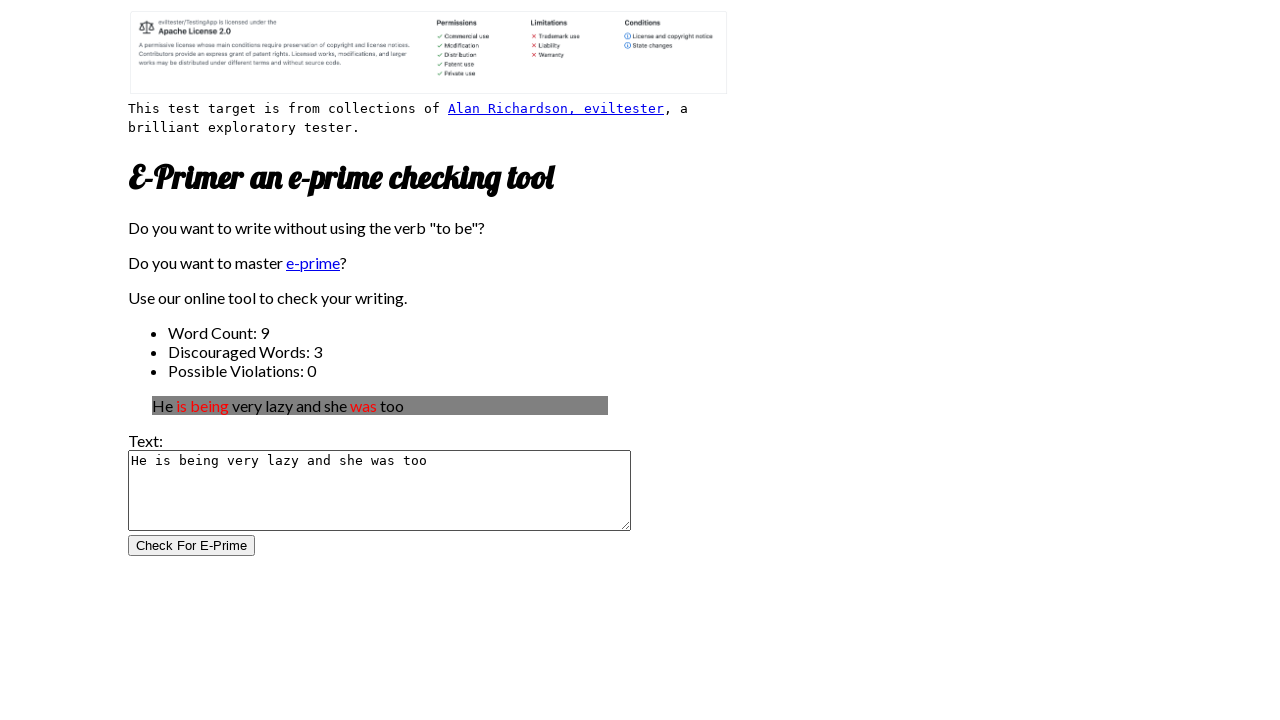

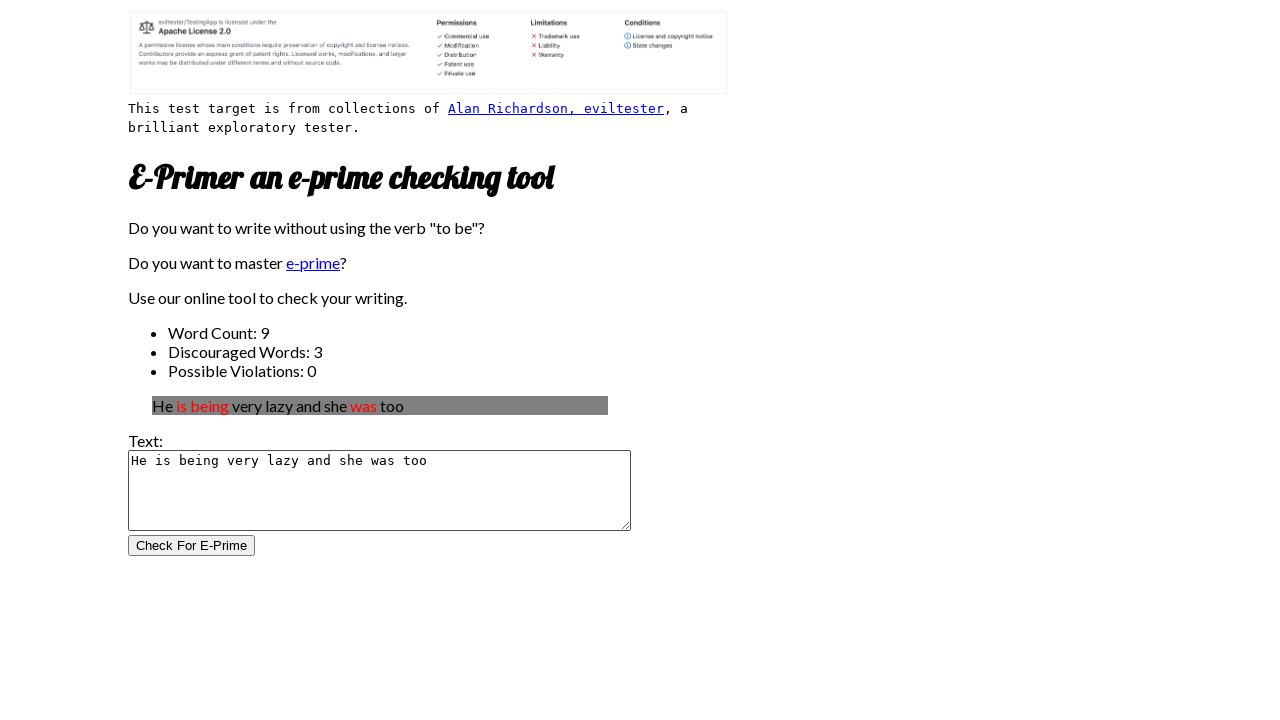